Navigates to the Demoblaze e-commerce demo site and clicks on the Laptops category section to view laptop products.

Starting URL: https://www.demoblaze.com/

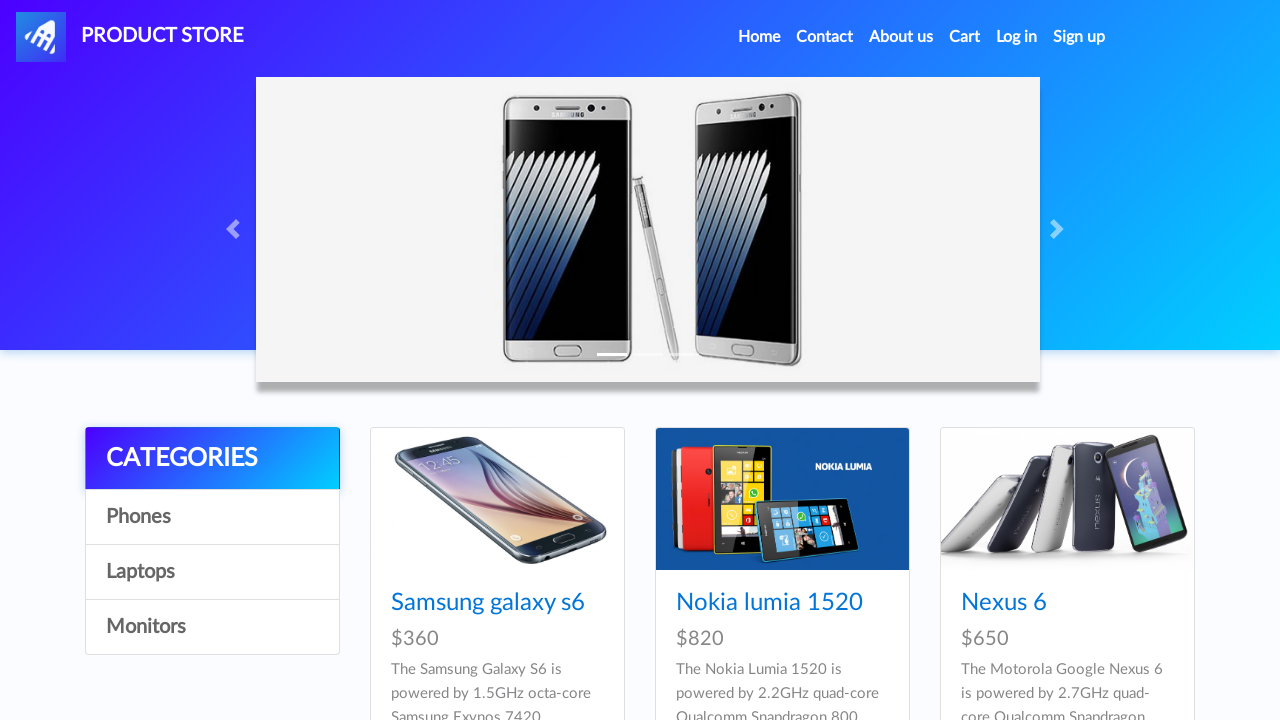

Waited for Demoblaze homepage to fully load (networkidle)
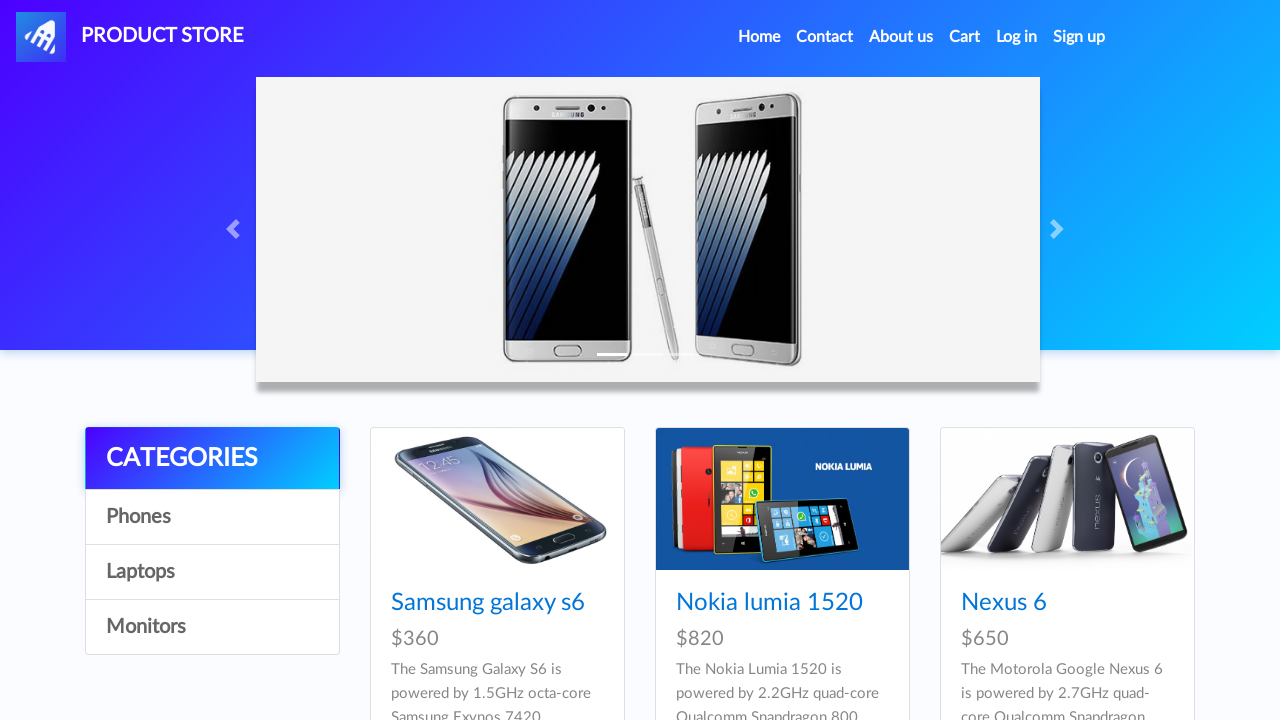

Clicked on Laptops category link at (212, 572) on a:text('Laptops')
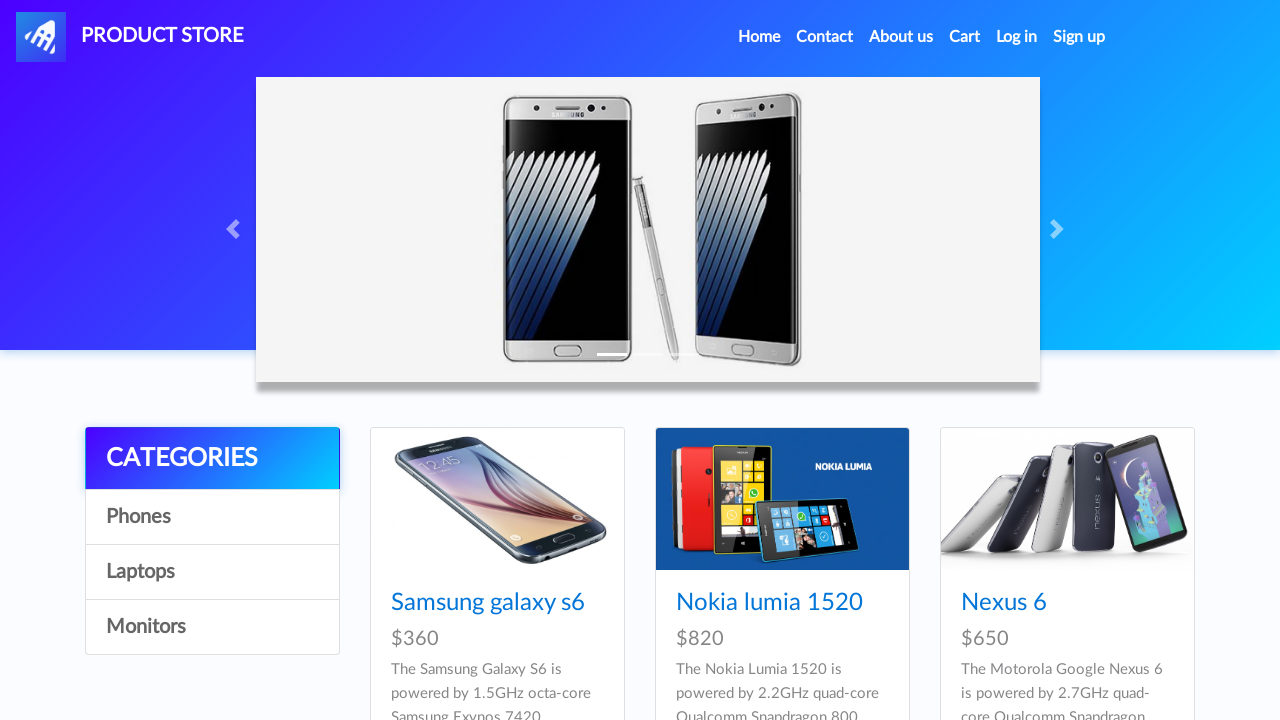

Laptop products loaded and displayed
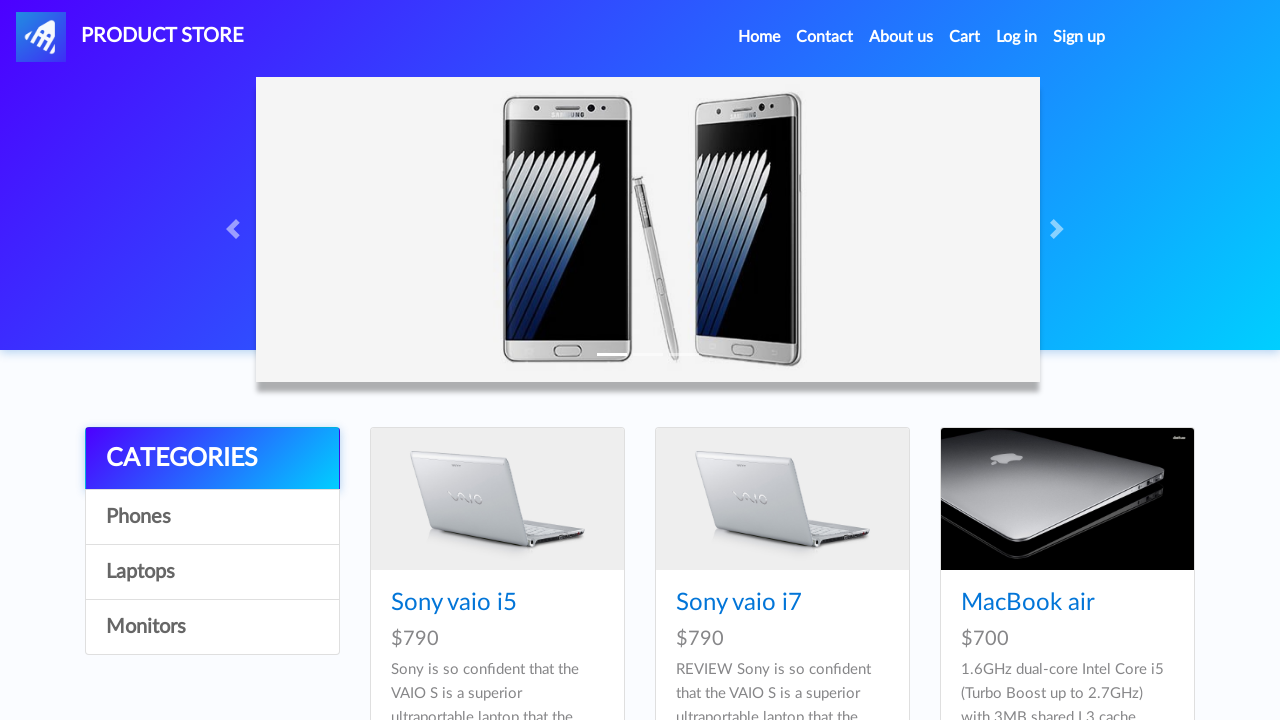

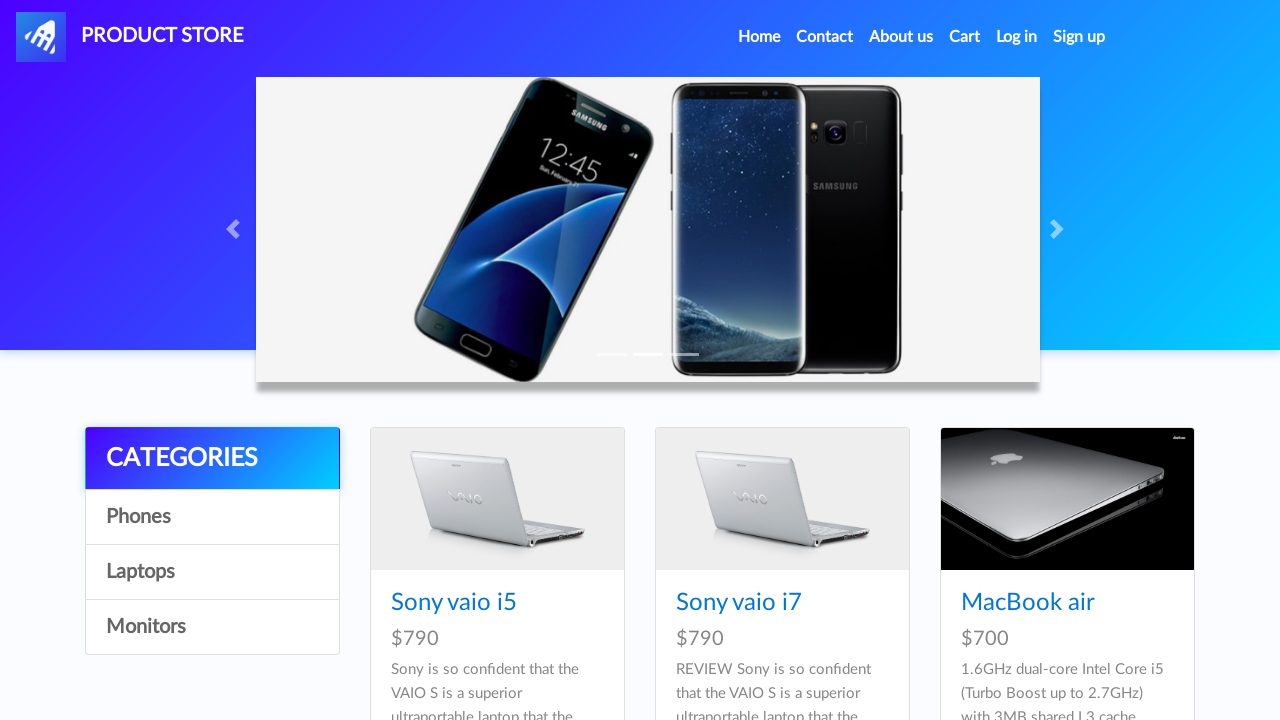